Tests editing a todo item by double-clicking, entering new text, and pressing Enter

Starting URL: https://demo.playwright.dev/todomvc

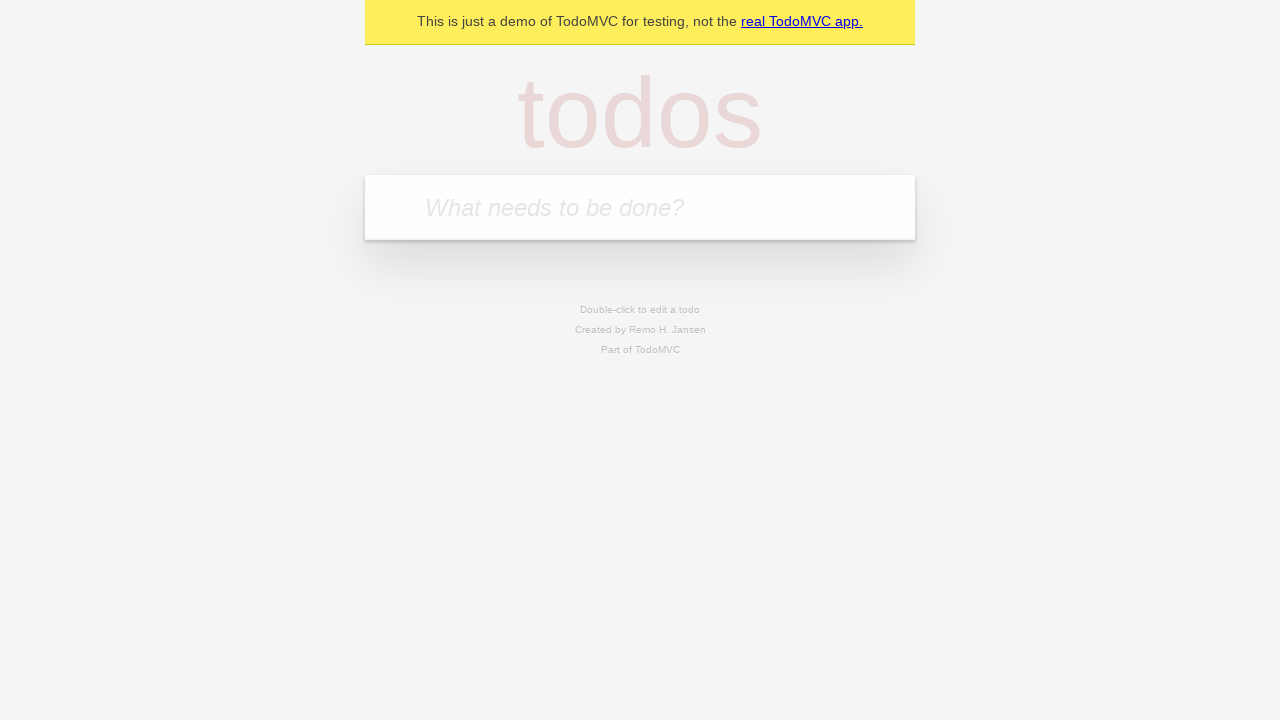

Located the 'What needs to be done?' input field
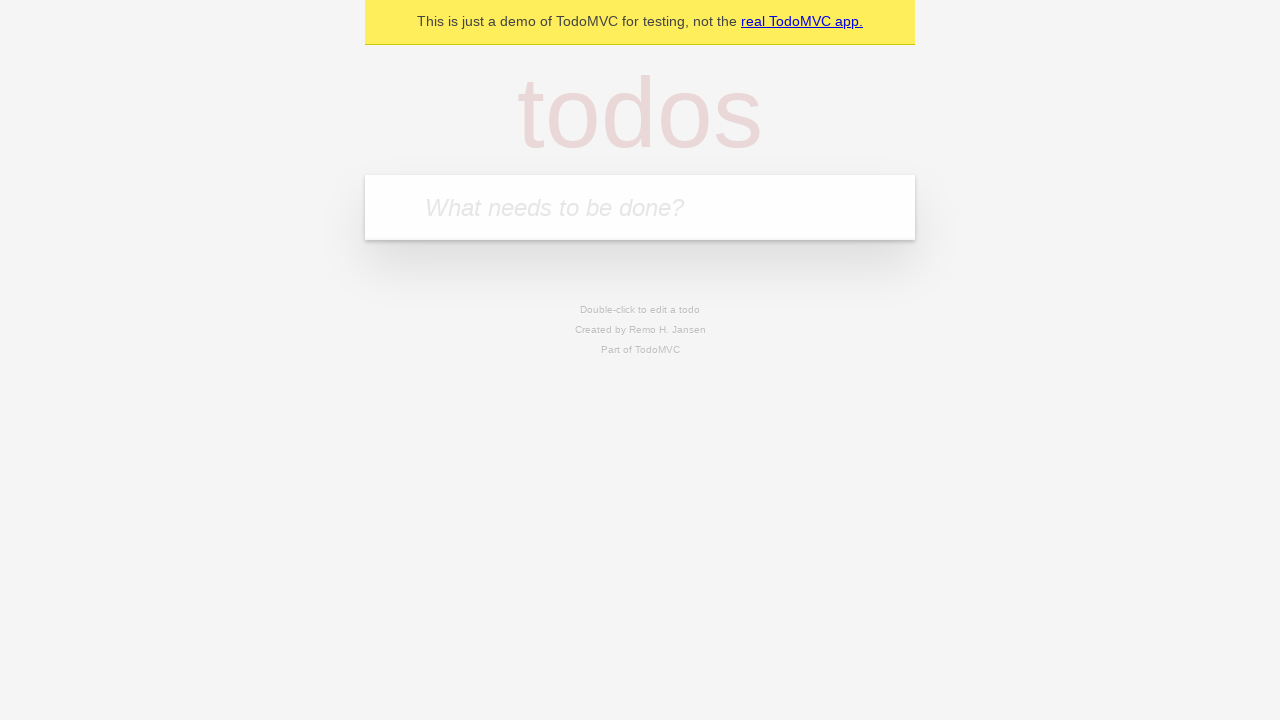

Filled first todo with 'buy some cheese' on internal:attr=[placeholder="What needs to be done?"i]
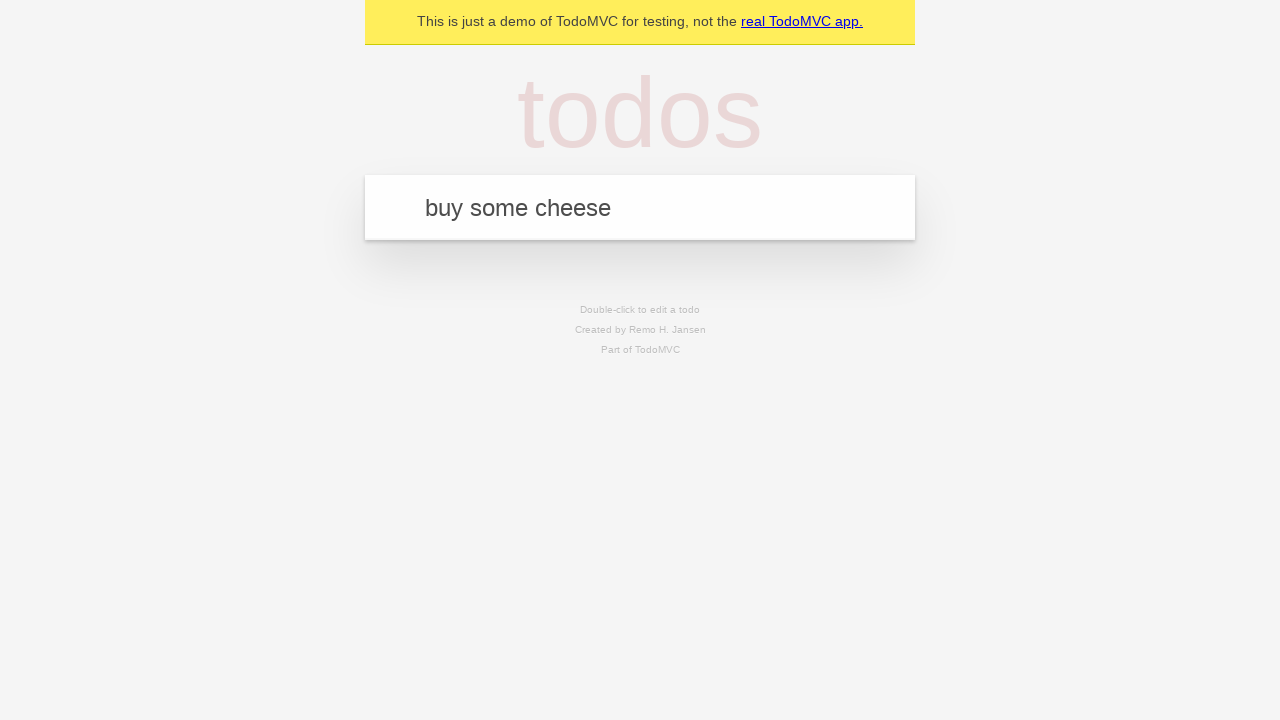

Pressed Enter to add first todo on internal:attr=[placeholder="What needs to be done?"i]
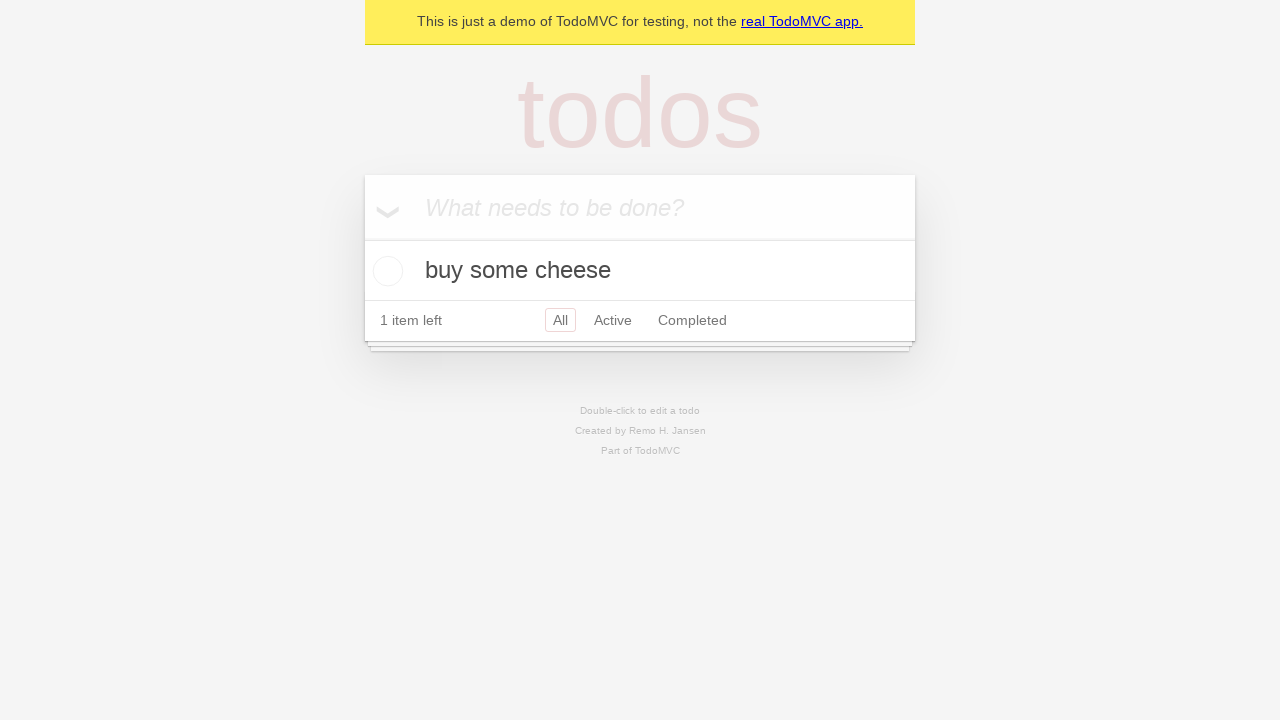

Filled second todo with 'feed the cat' on internal:attr=[placeholder="What needs to be done?"i]
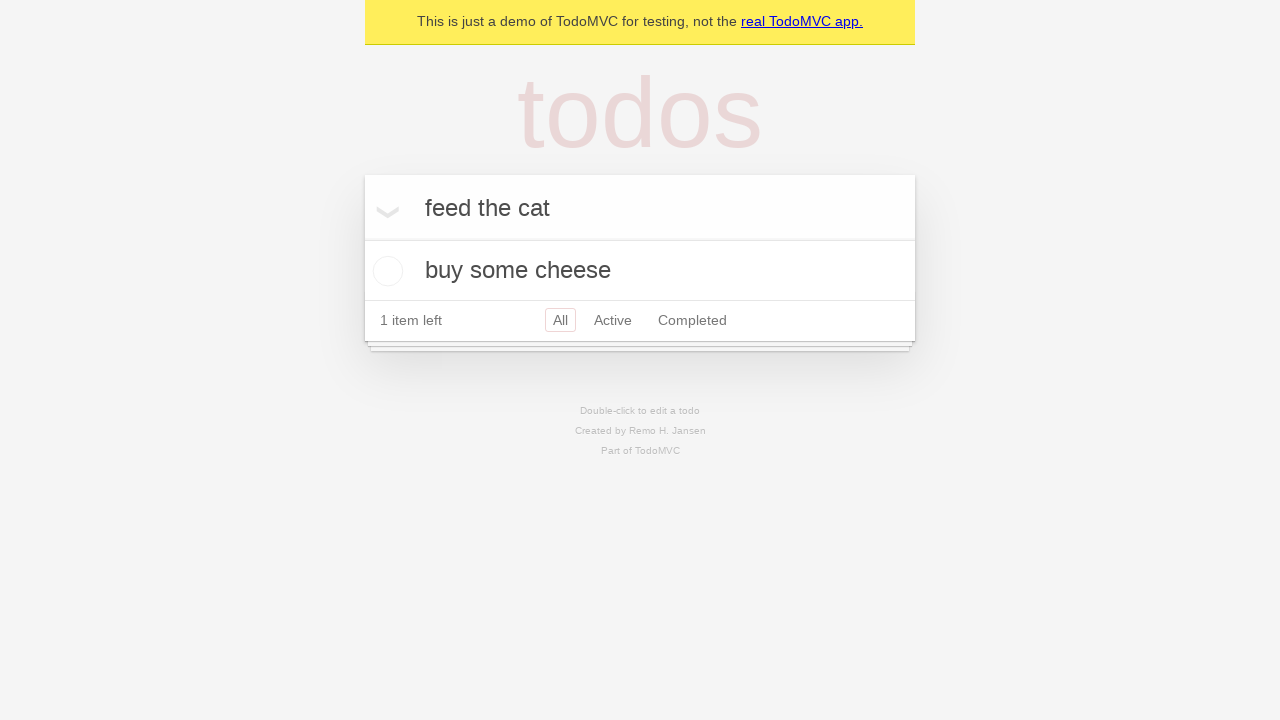

Pressed Enter to add second todo on internal:attr=[placeholder="What needs to be done?"i]
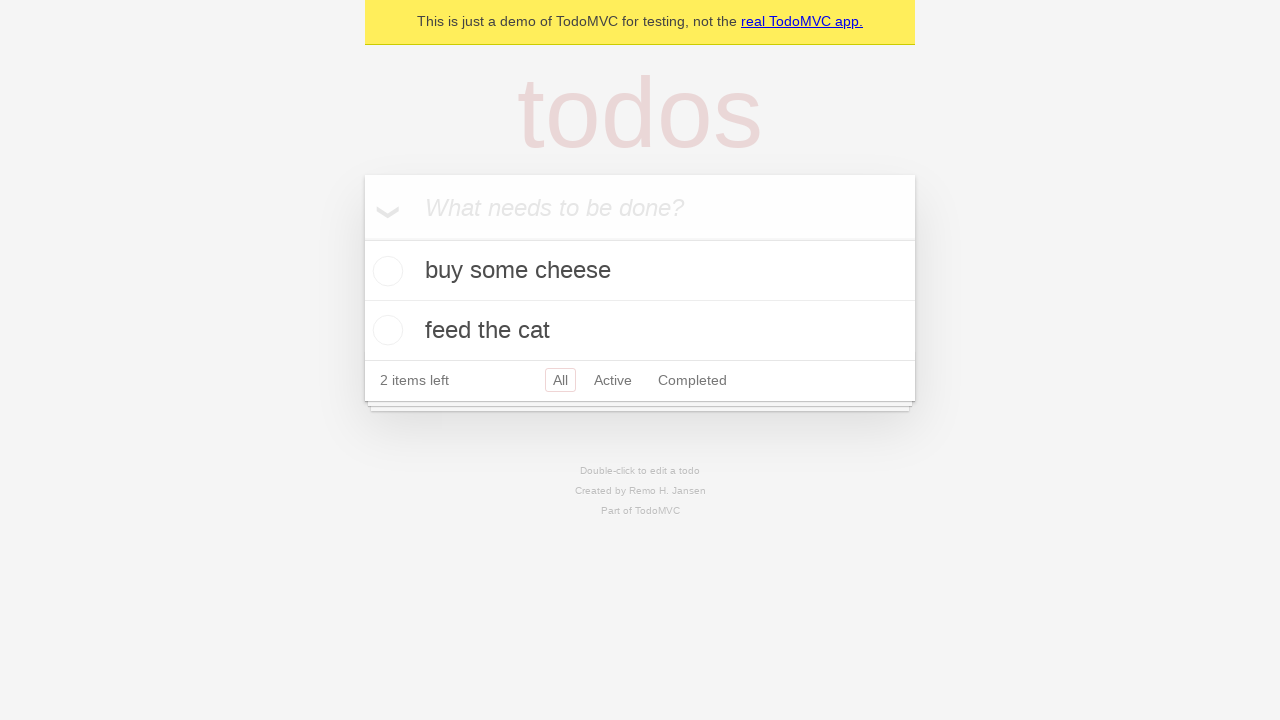

Filled third todo with 'book a doctors appointment' on internal:attr=[placeholder="What needs to be done?"i]
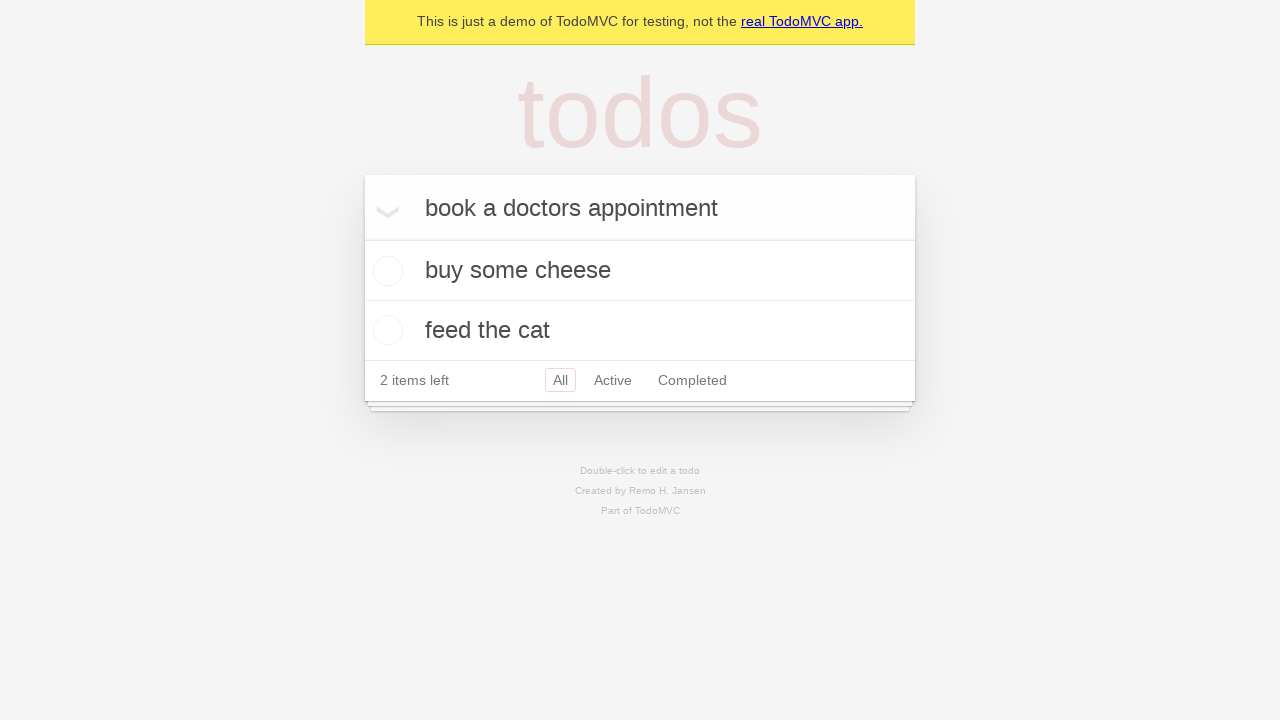

Pressed Enter to add third todo on internal:attr=[placeholder="What needs to be done?"i]
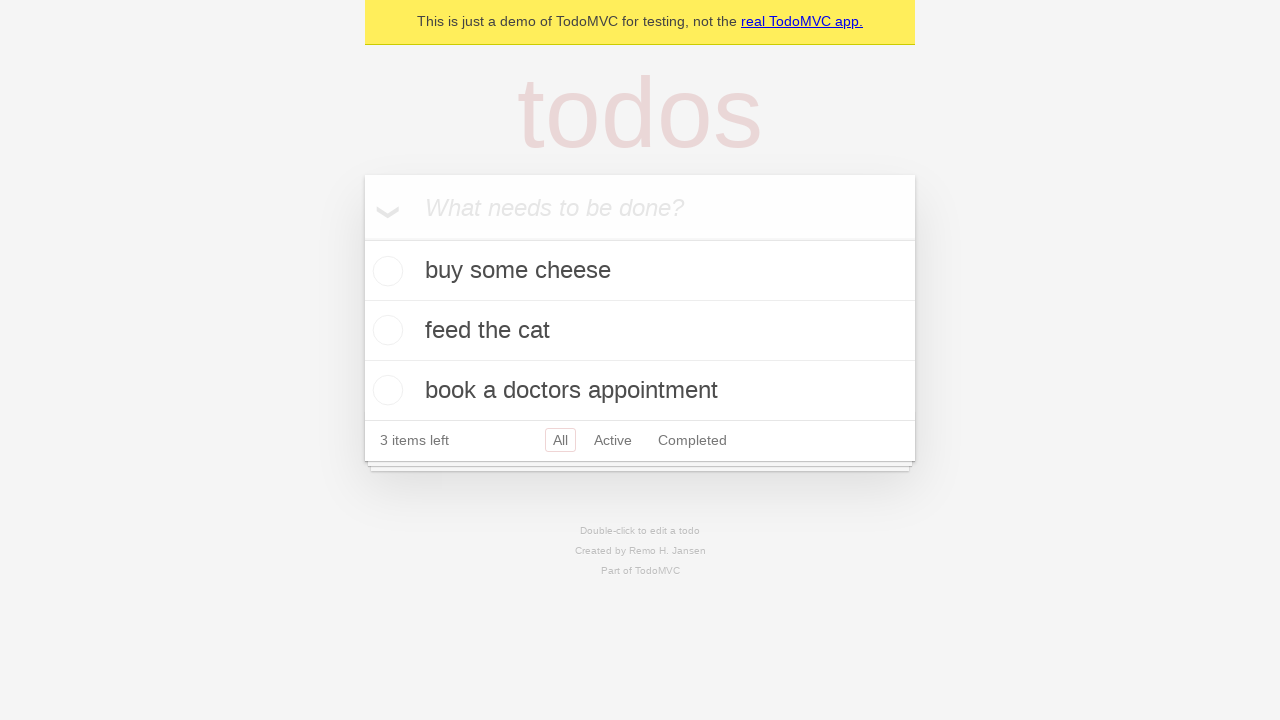

Located all todo items
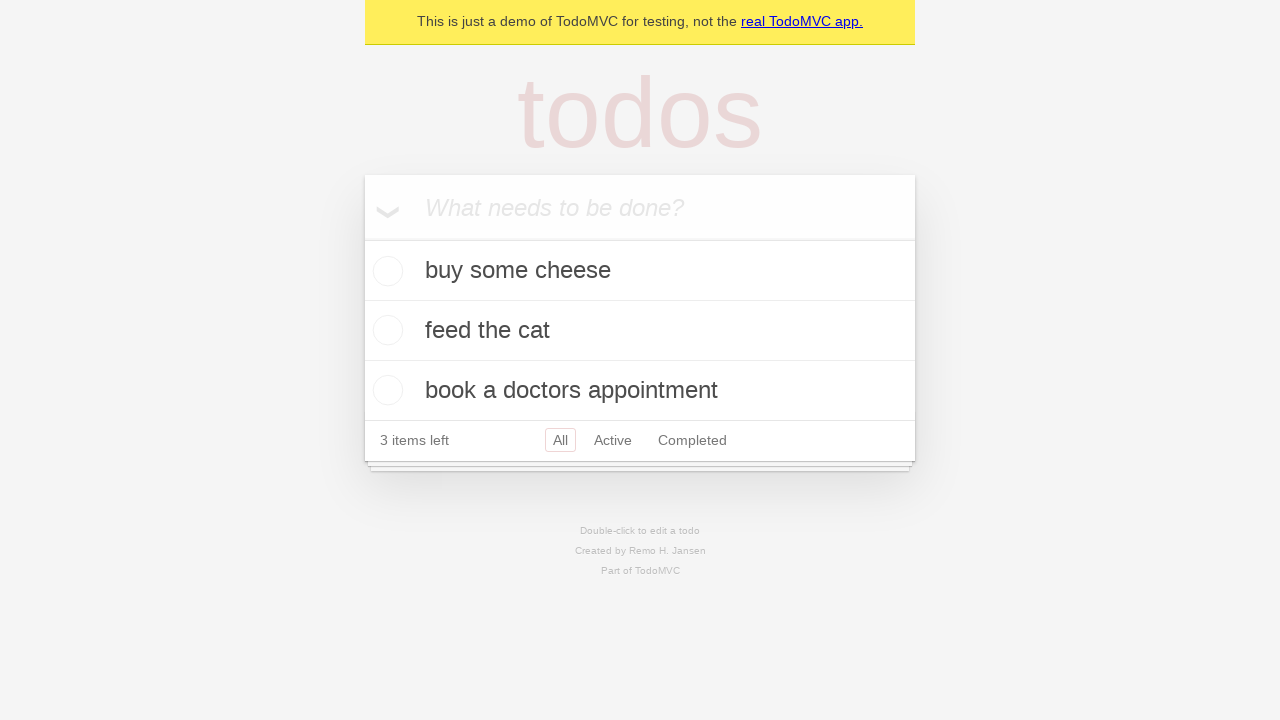

Selected the second todo item
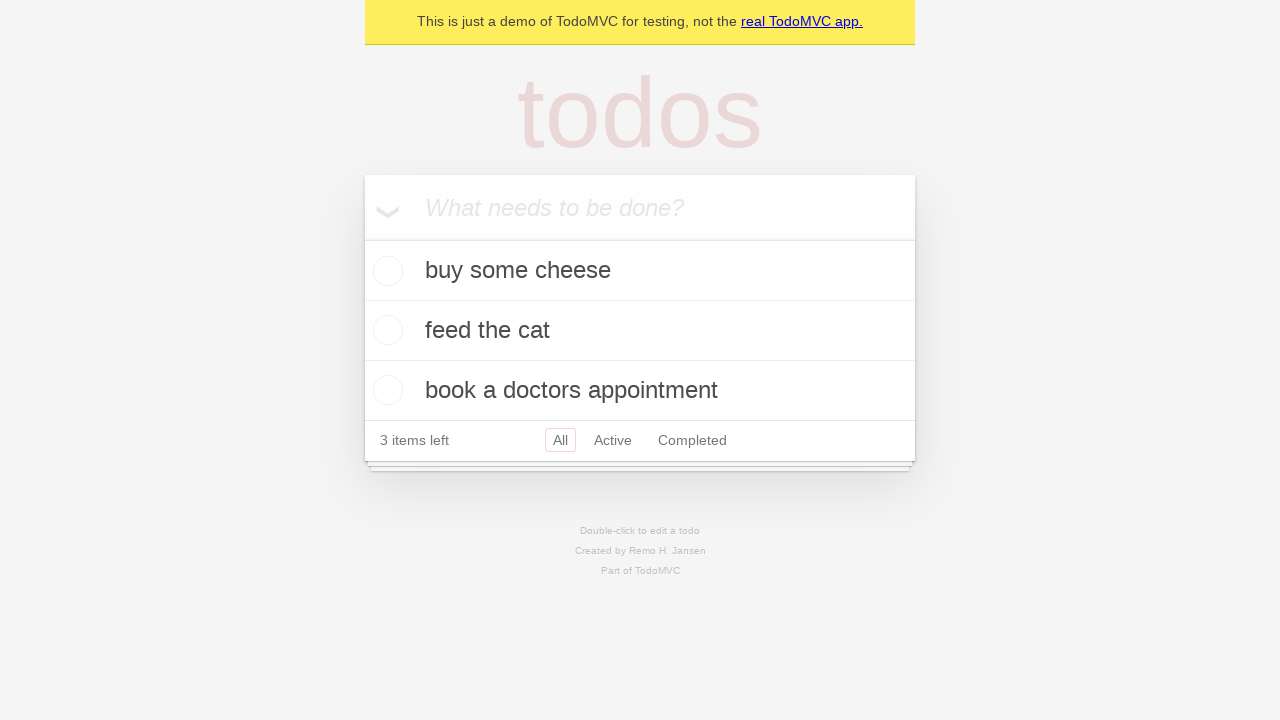

Double-clicked the second todo to enter edit mode at (640, 331) on internal:testid=[data-testid="todo-item"s] >> nth=1
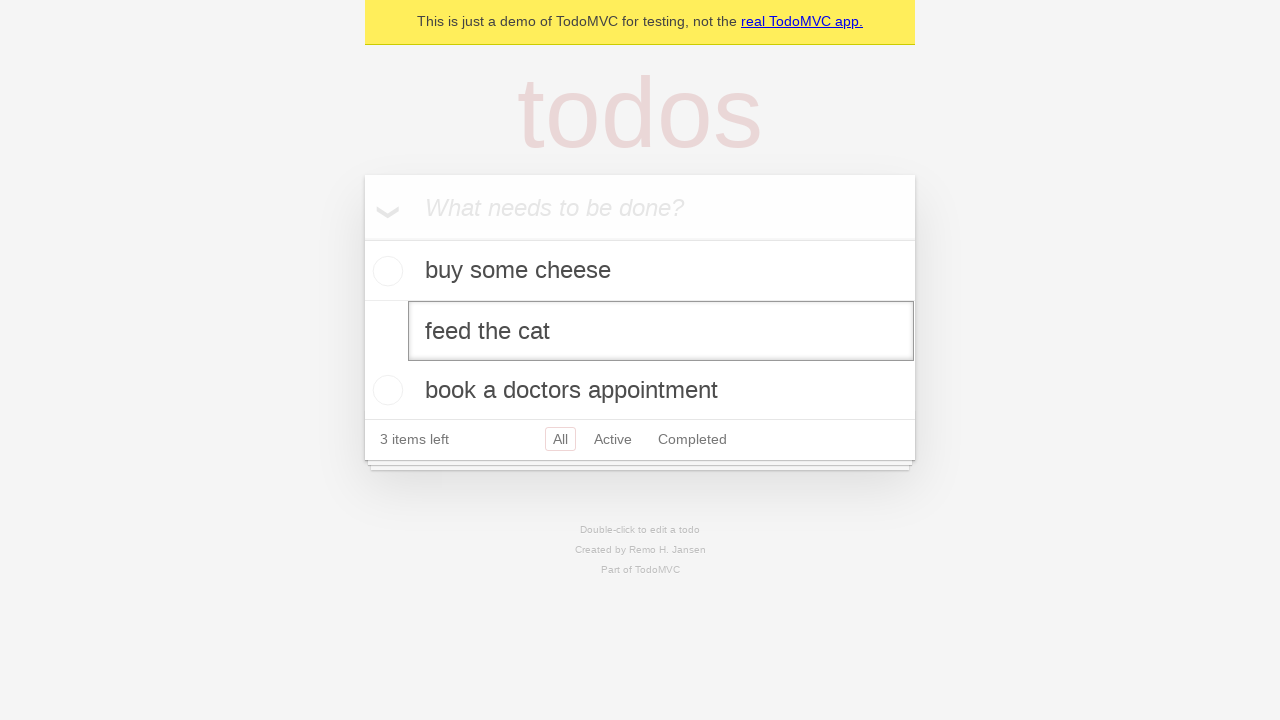

Filled edit textbox with 'buy some sausages' on internal:testid=[data-testid="todo-item"s] >> nth=1 >> internal:role=textbox[nam
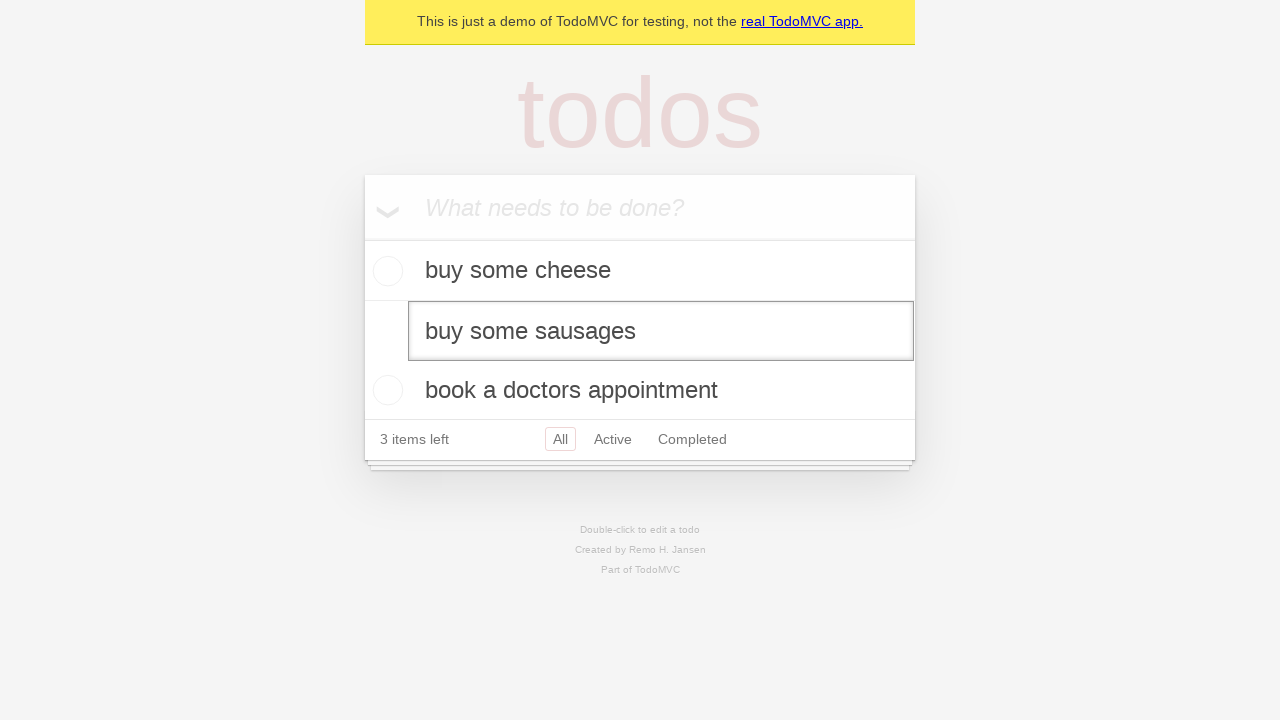

Pressed Enter to confirm the edited todo text on internal:testid=[data-testid="todo-item"s] >> nth=1 >> internal:role=textbox[nam
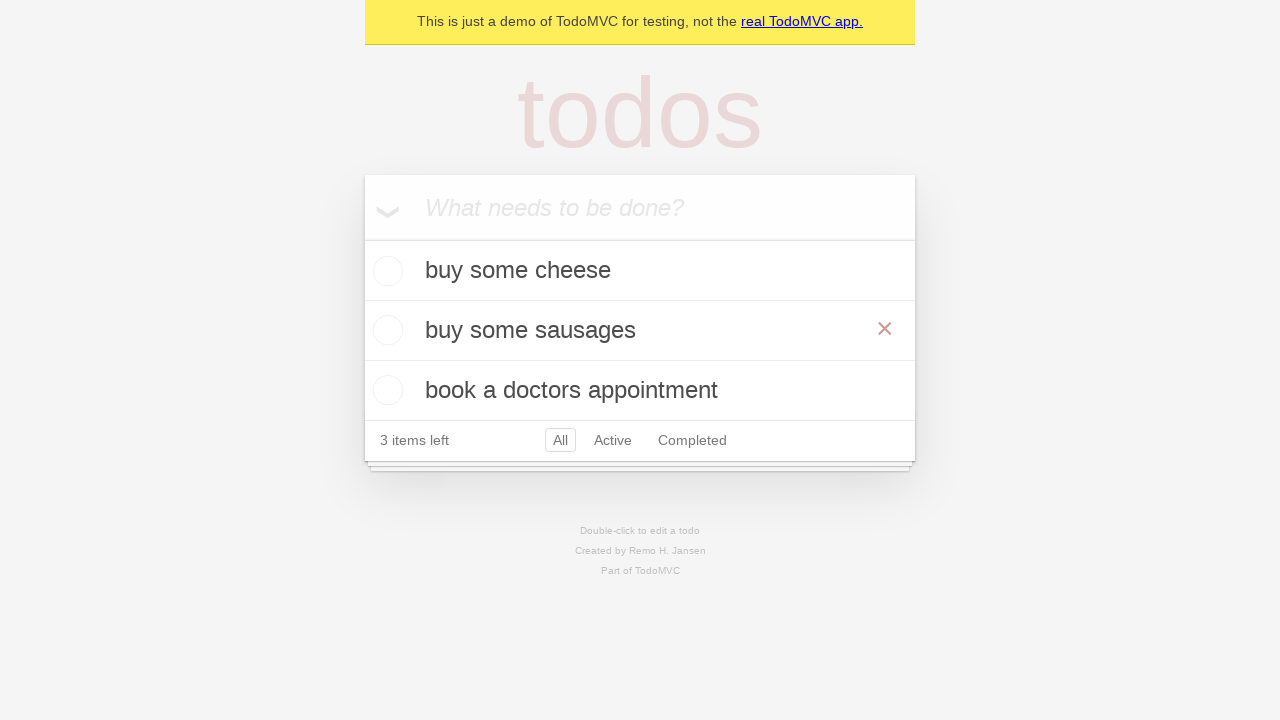

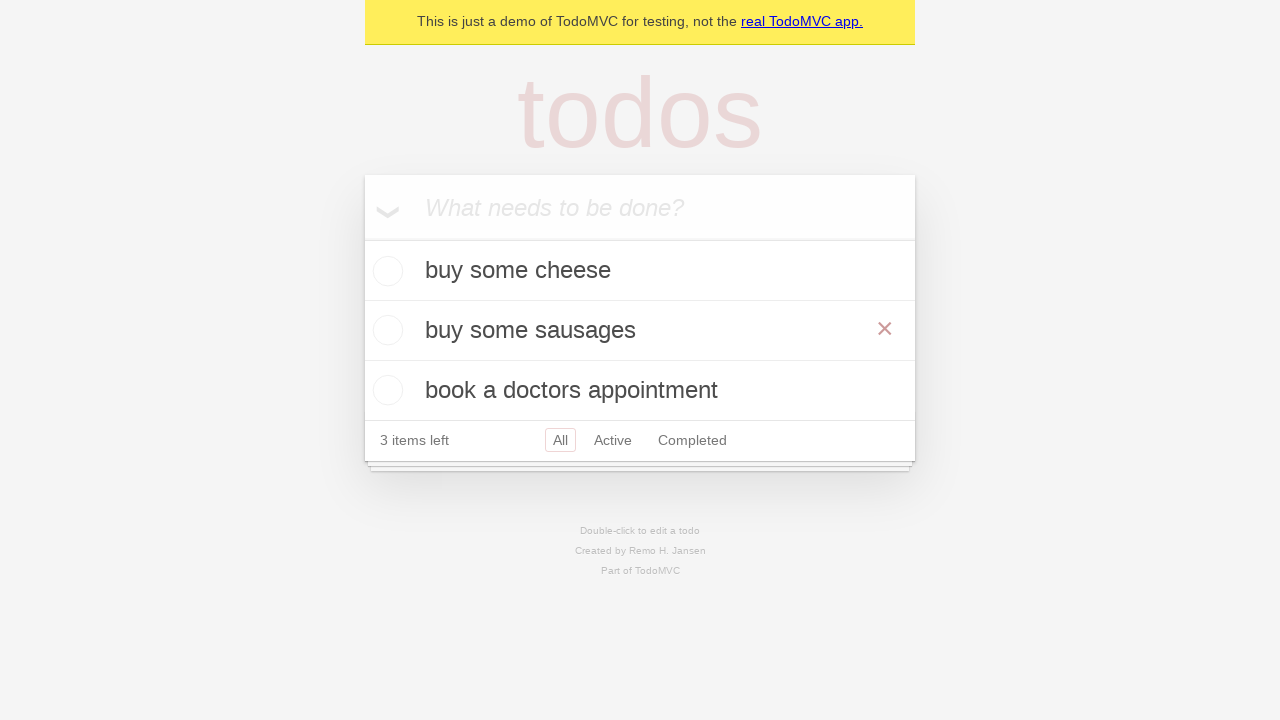